Navigates to the Python.org website and verifies the page loads successfully

Starting URL: https://python.org

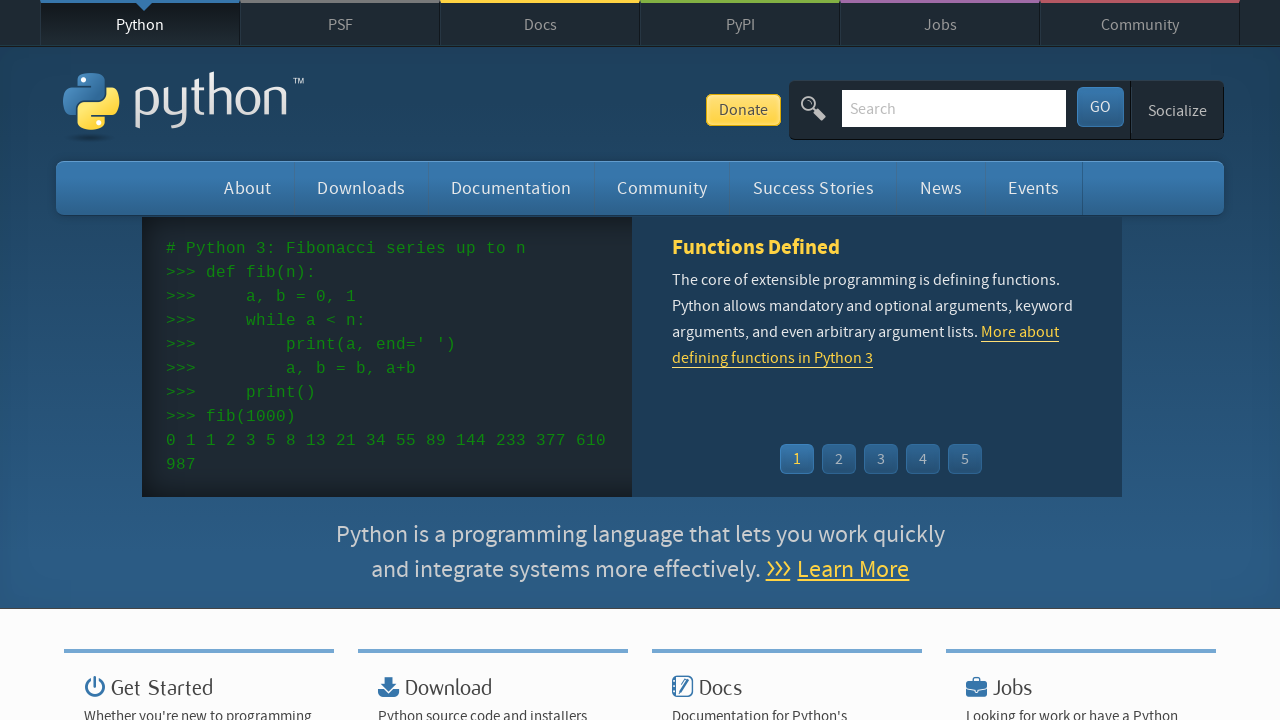

Navigated to https://python.org
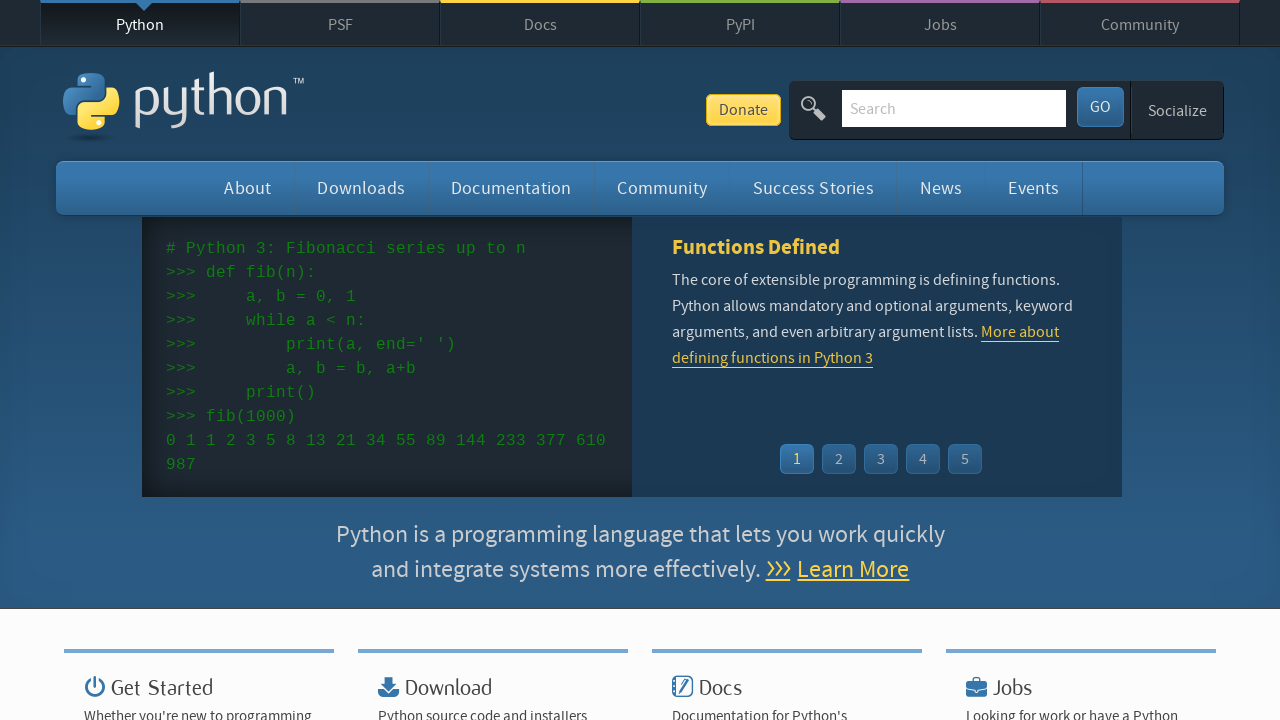

Page DOM content loaded successfully
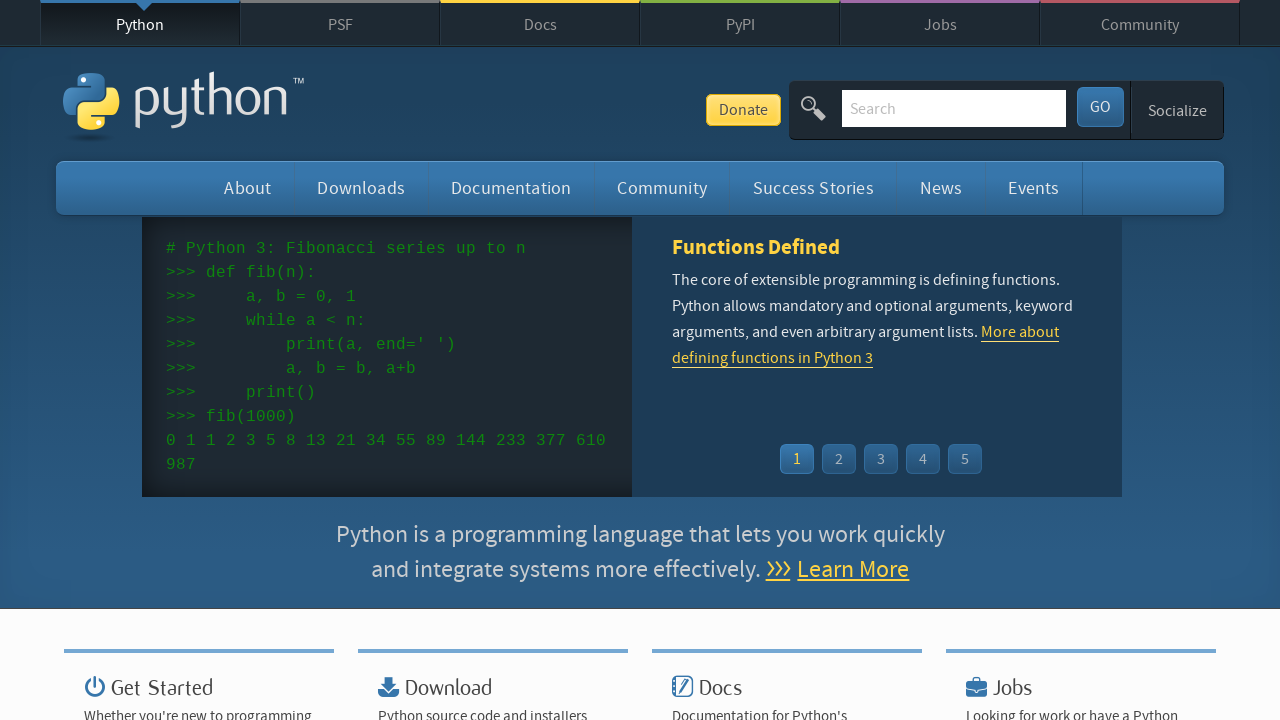

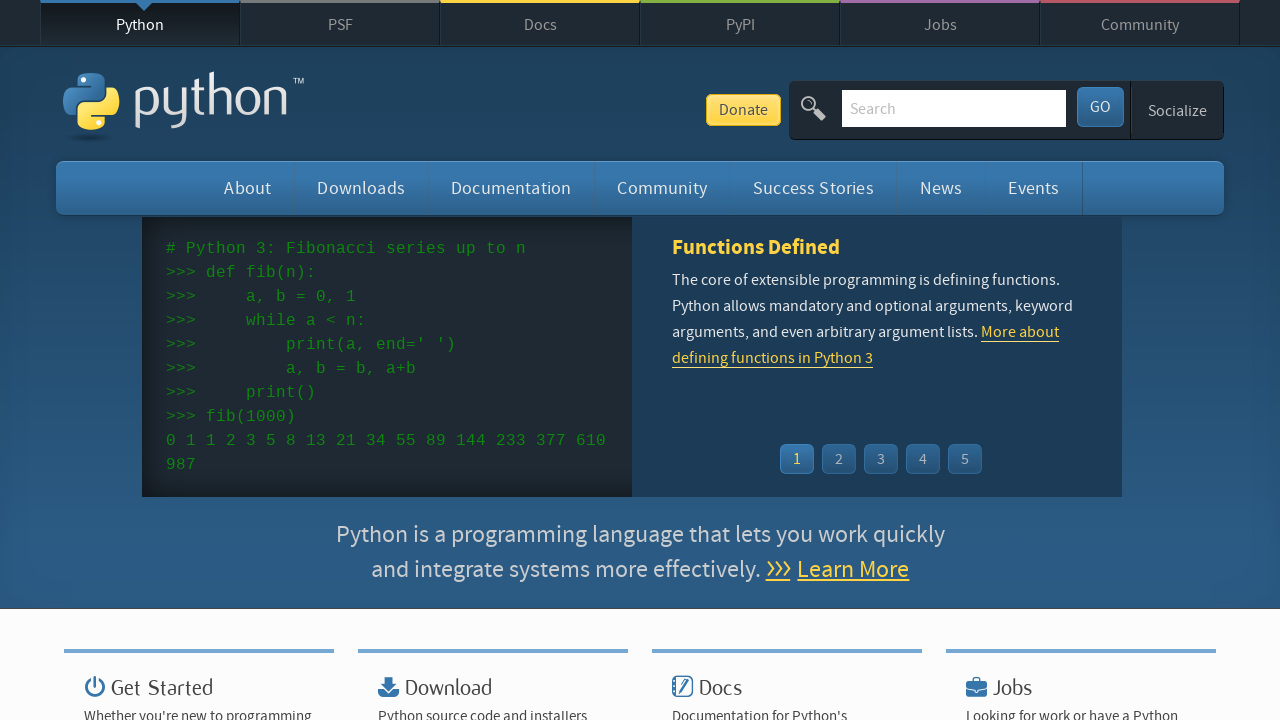